Tests basic browser launch and navigation to the Simplilearn website homepage

Starting URL: https://www.simplilearn.com/

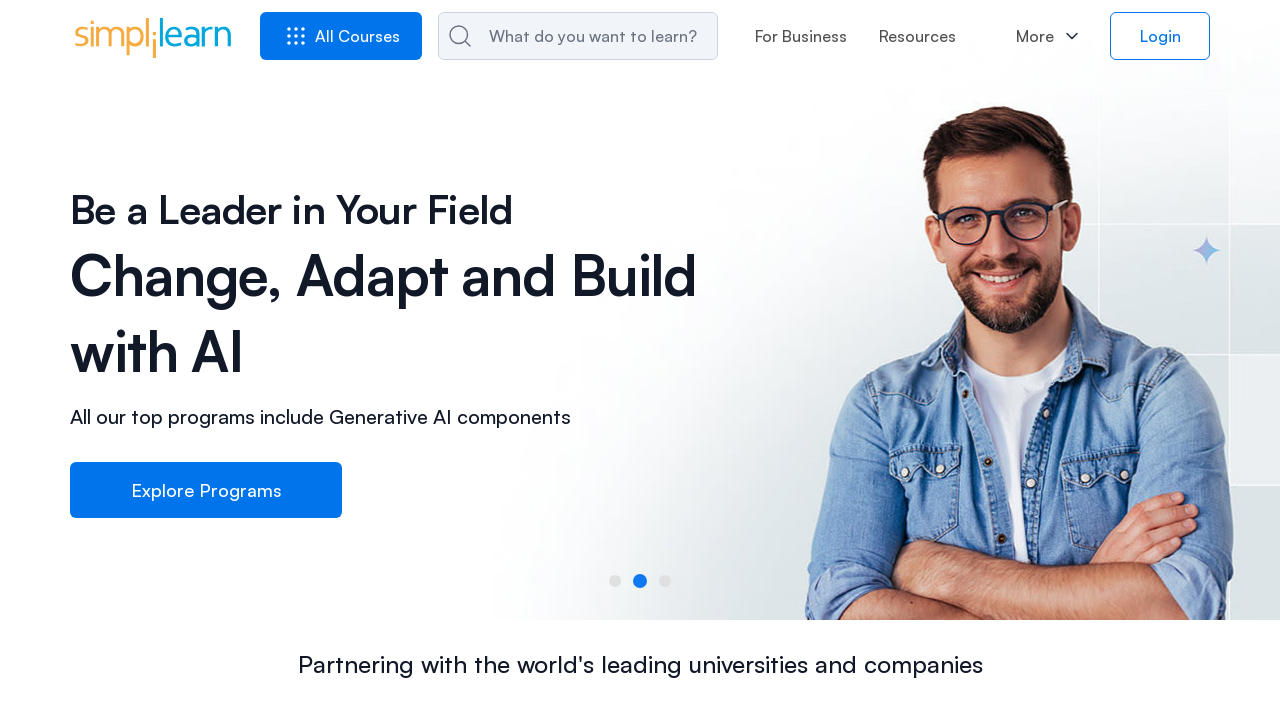

Waited for page to reach domcontentloaded state
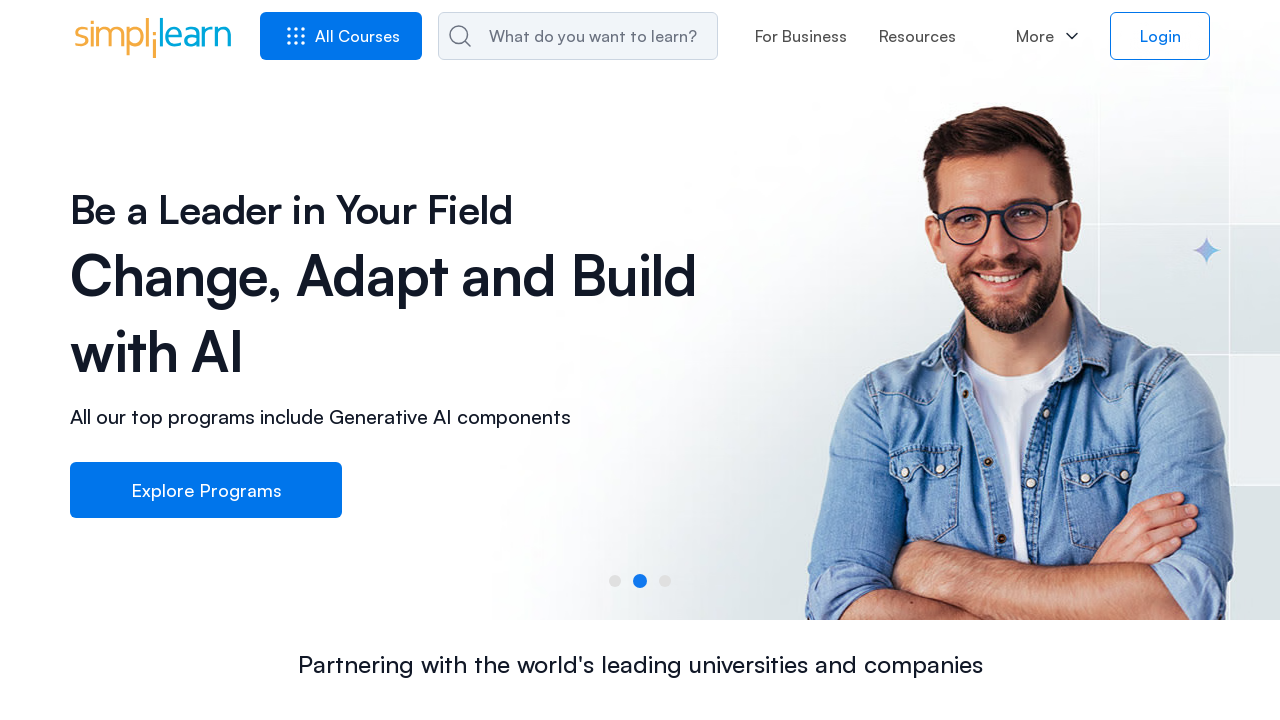

Verified body element is present on Simplilearn homepage
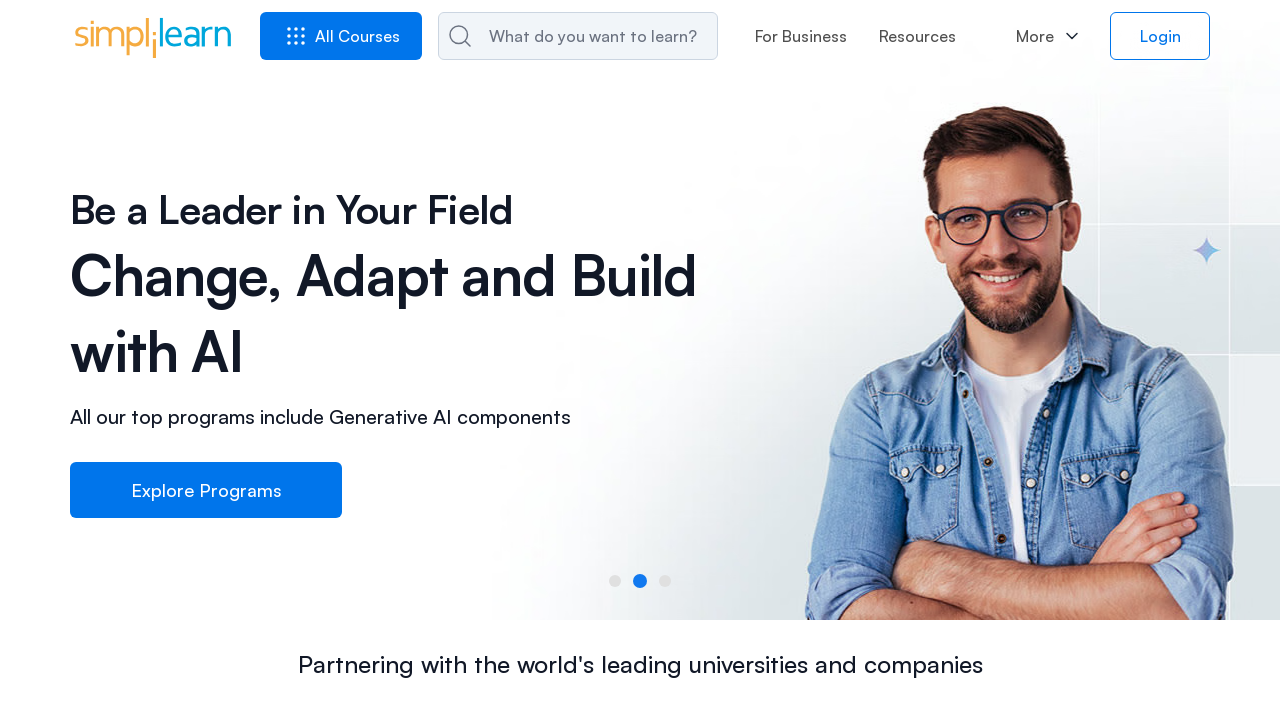

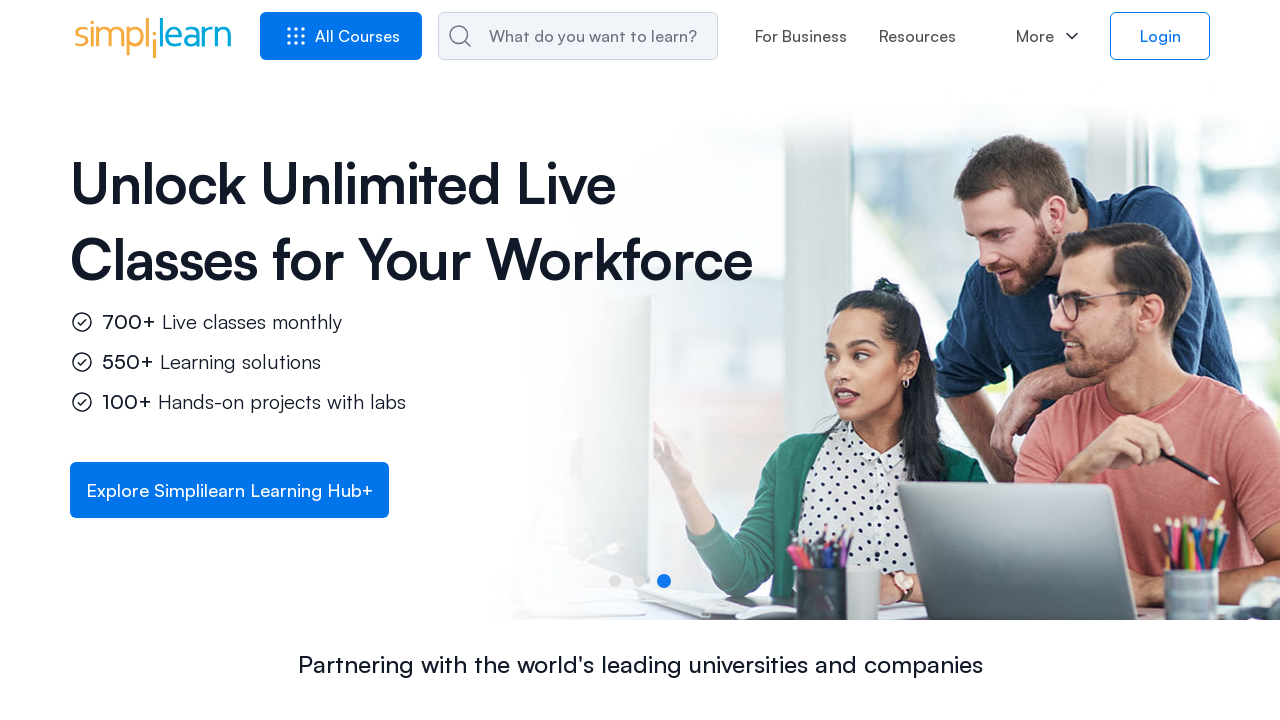